Tests checkbox interaction on a practice form by checking if a sports hobby checkbox is enabled and clickable, then verifies its selected state

Starting URL: https://demoqa.com/automation-practice-form

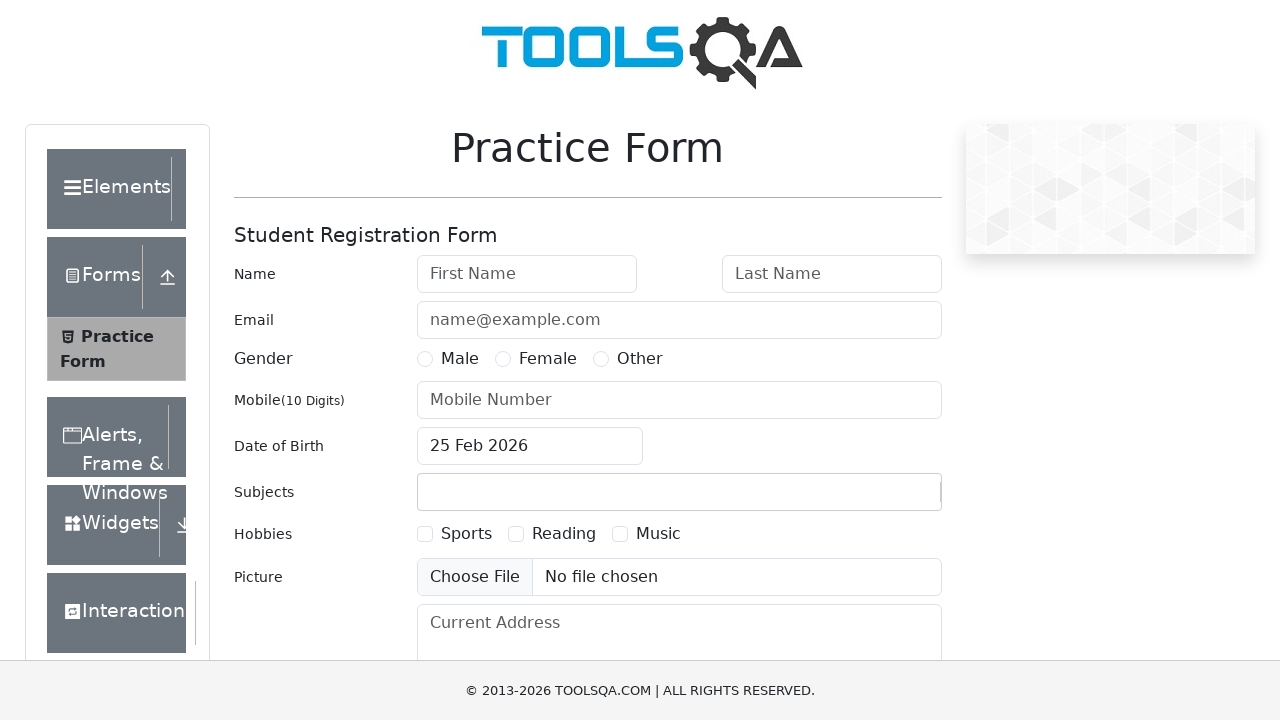

Located sports hobby checkbox and checked if it is enabled
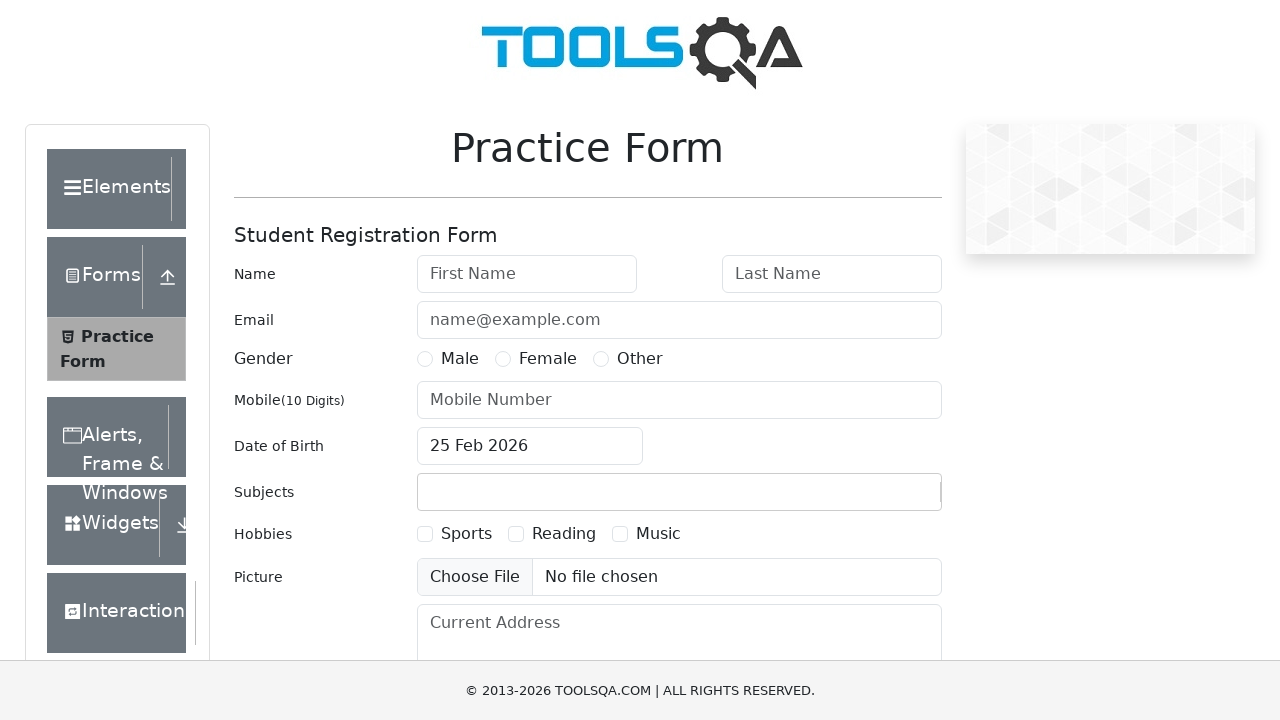

Successfully clicked sports checkbox directly at (425, 534) on #hobbies-checkbox-1
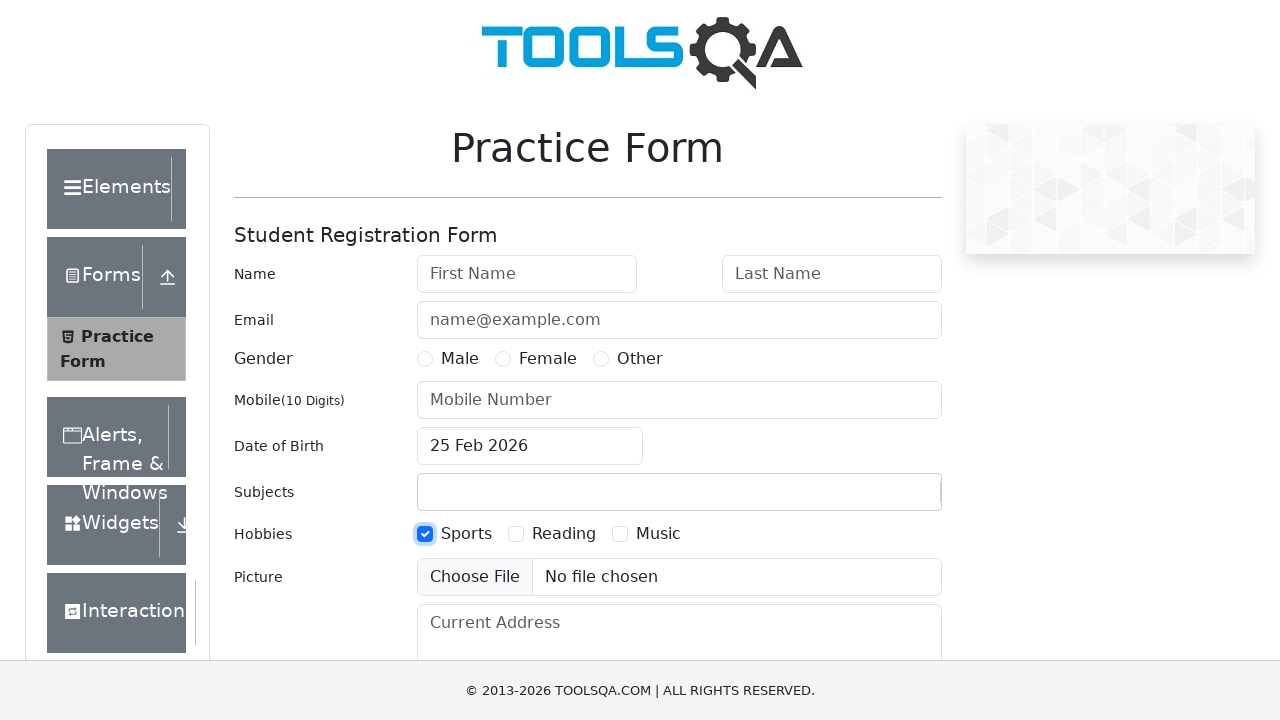

Verified if sports checkbox is now selected
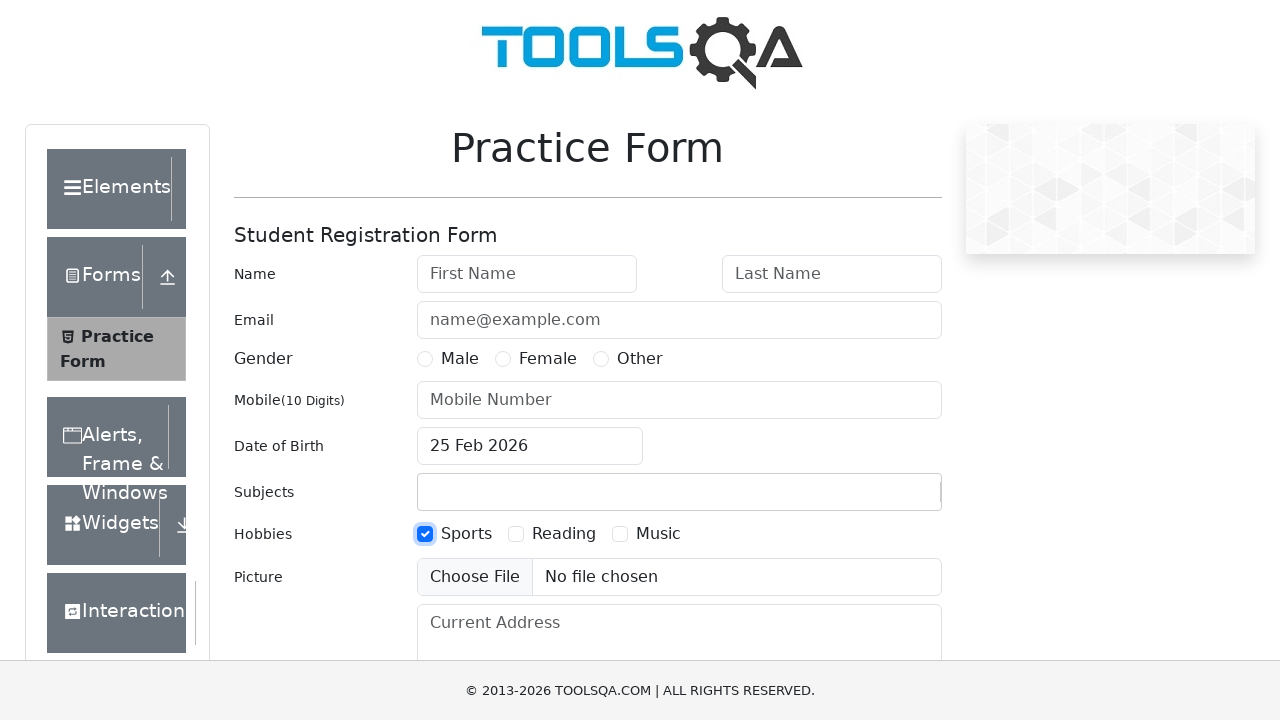

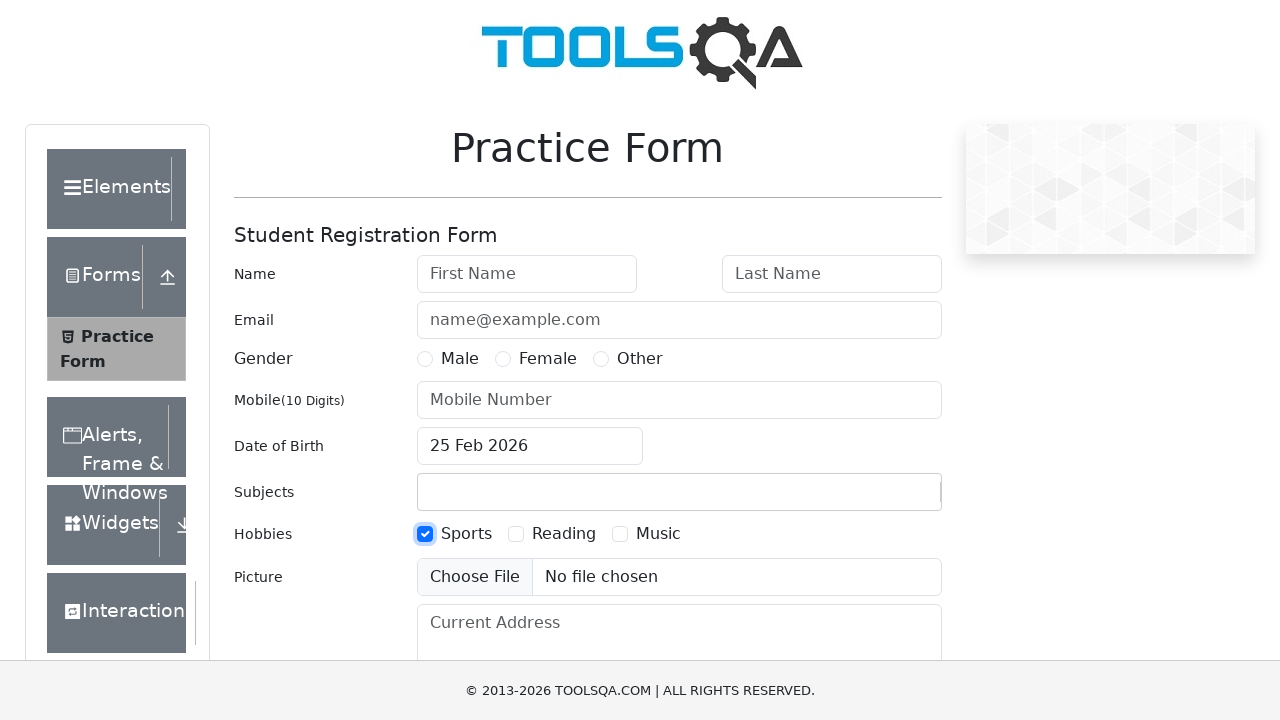